Solves a mathematical challenge by extracting a value from an element attribute, calculating a result, and submitting a form with the answer along with checkbox selections

Starting URL: http://suninjuly.github.io/get_attribute.html

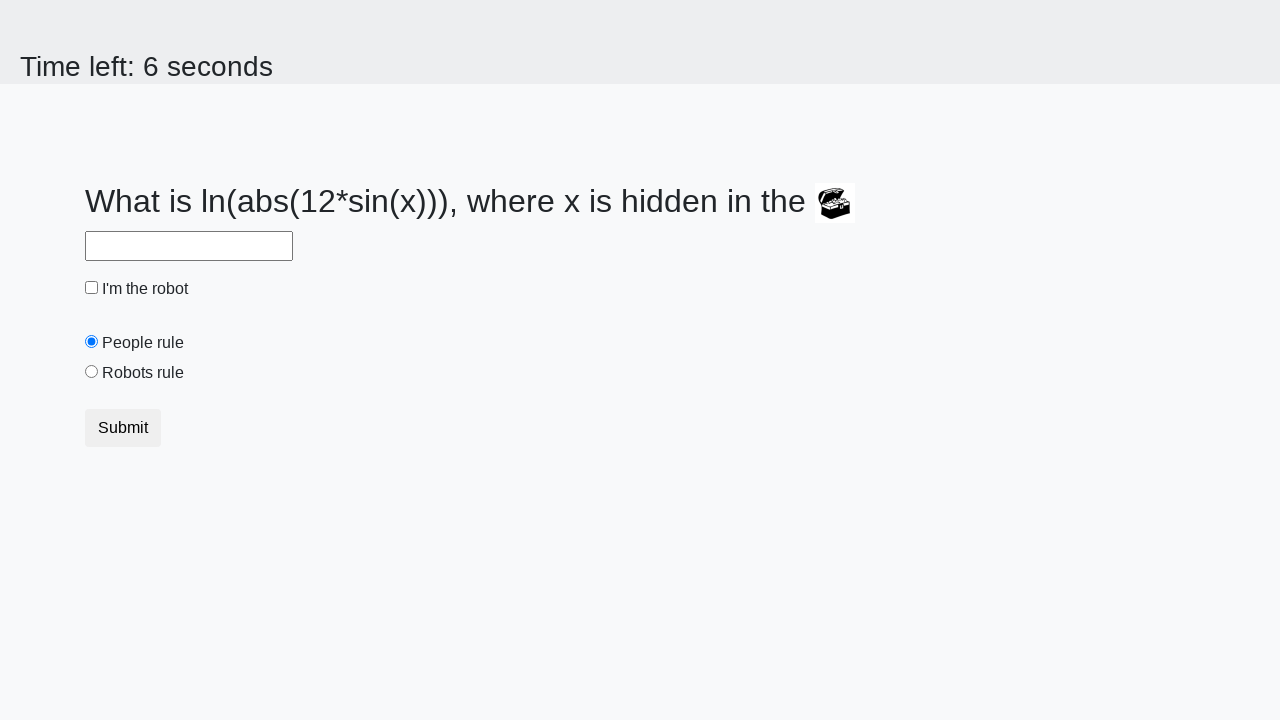

Retrieved valuex attribute from treasure element
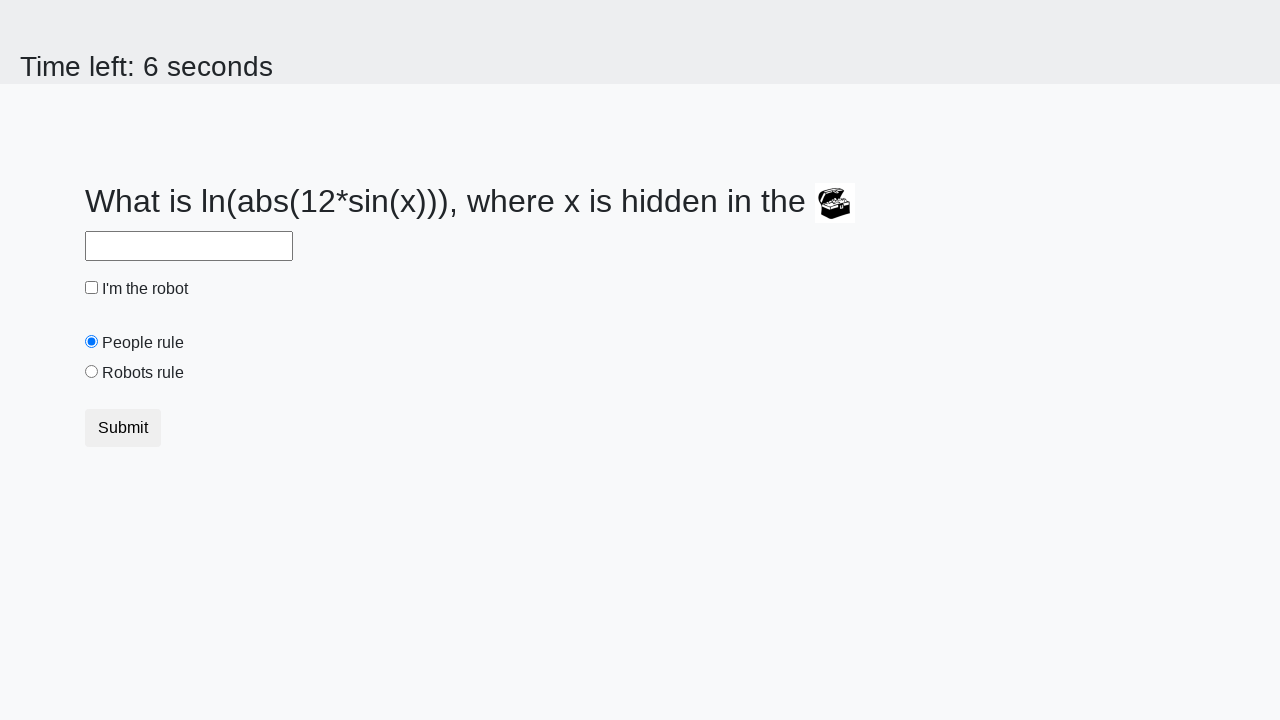

Calculated result using formula: log(abs(12*sin(186))) = 1.9774485787050113
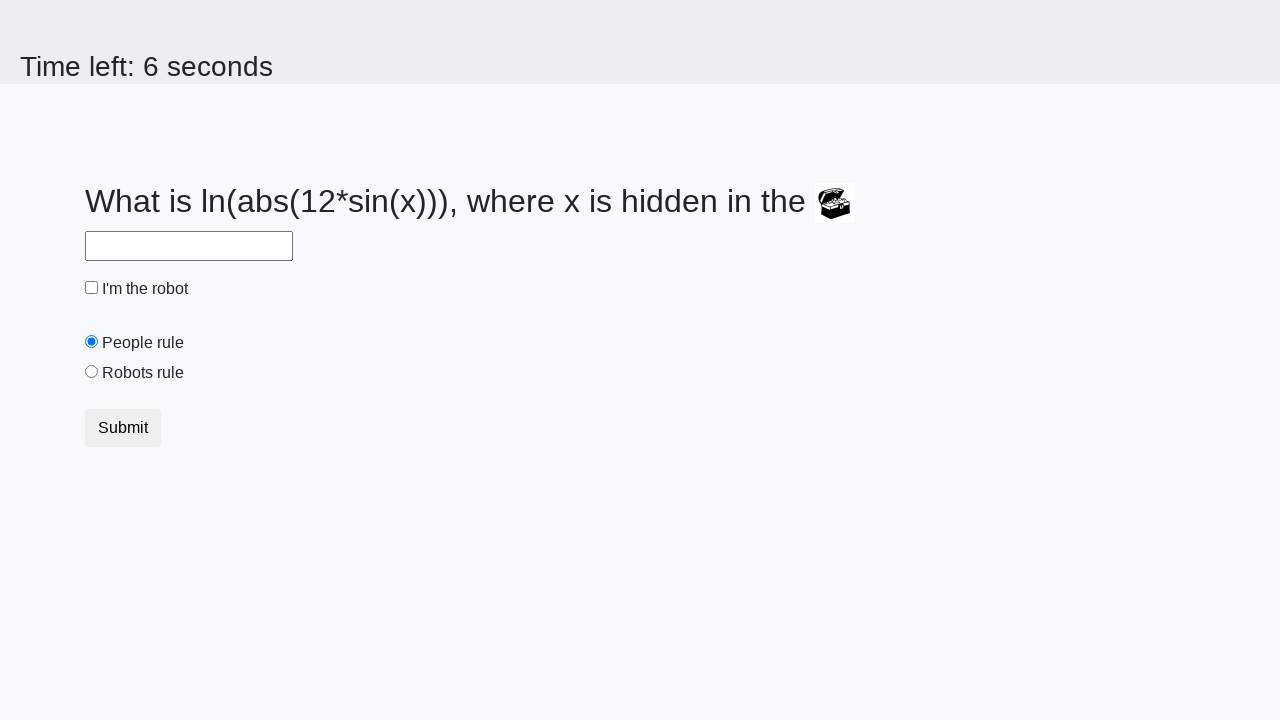

Filled answer field with calculated value 1.9774485787050113 on #answer
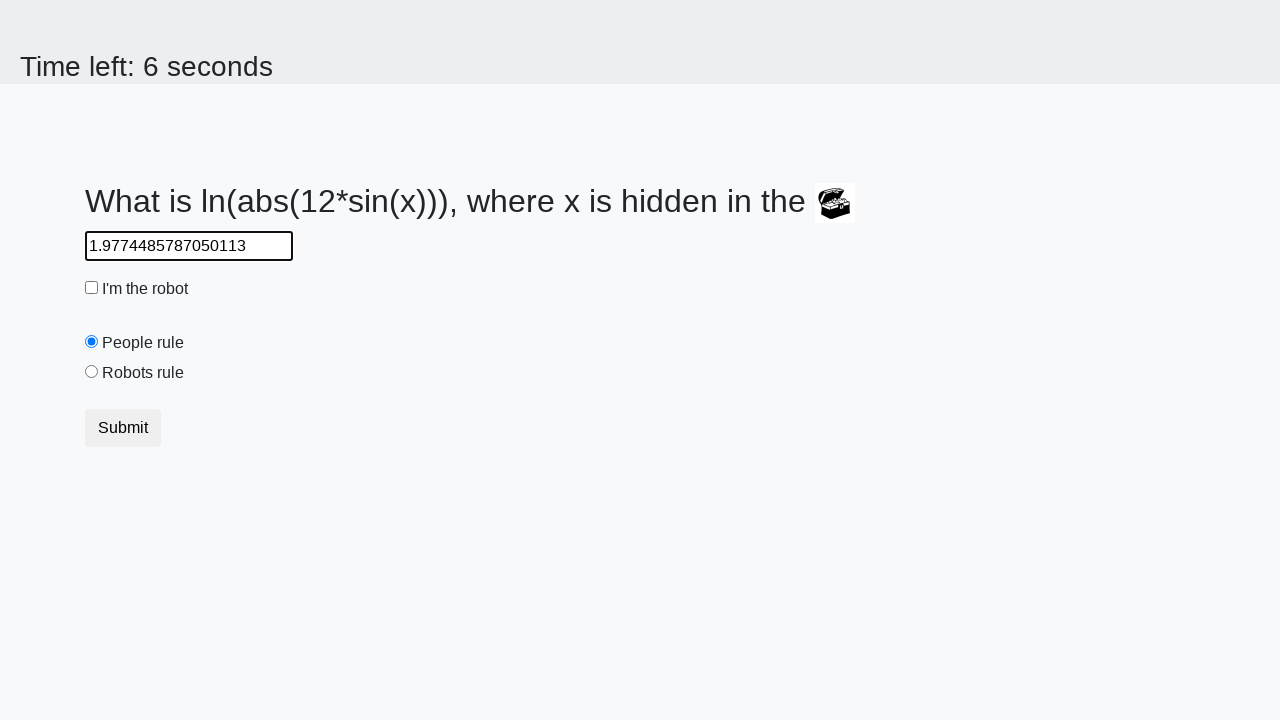

Checked the robot checkbox at (92, 288) on #robotCheckbox
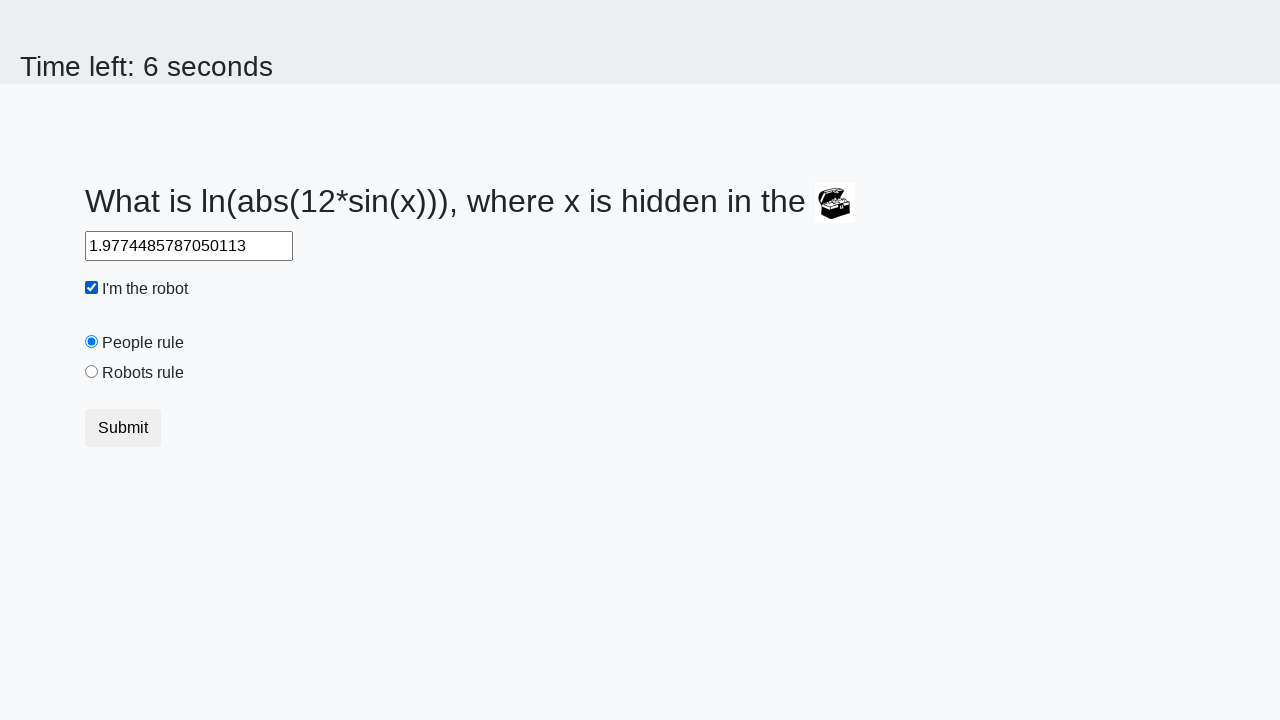

Selected the robots rule radio button at (92, 372) on #robotsRule
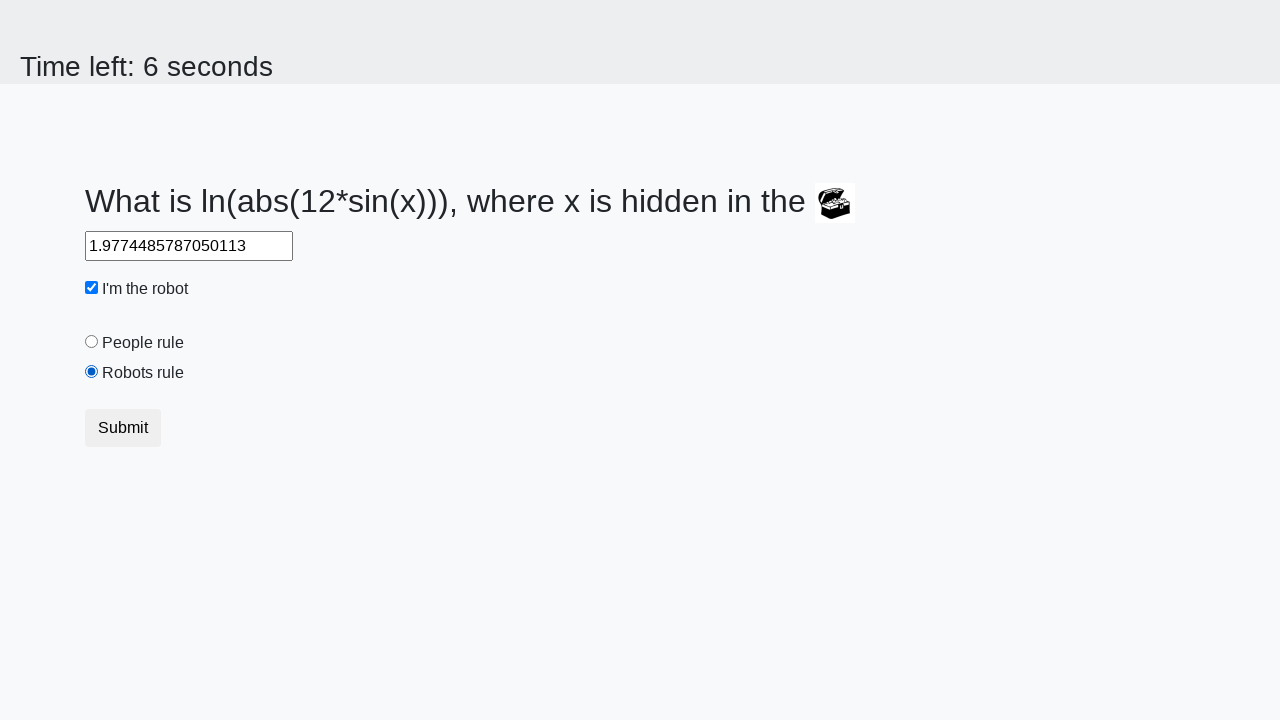

Clicked submit button to complete the form at (123, 428) on .btn.btn-default
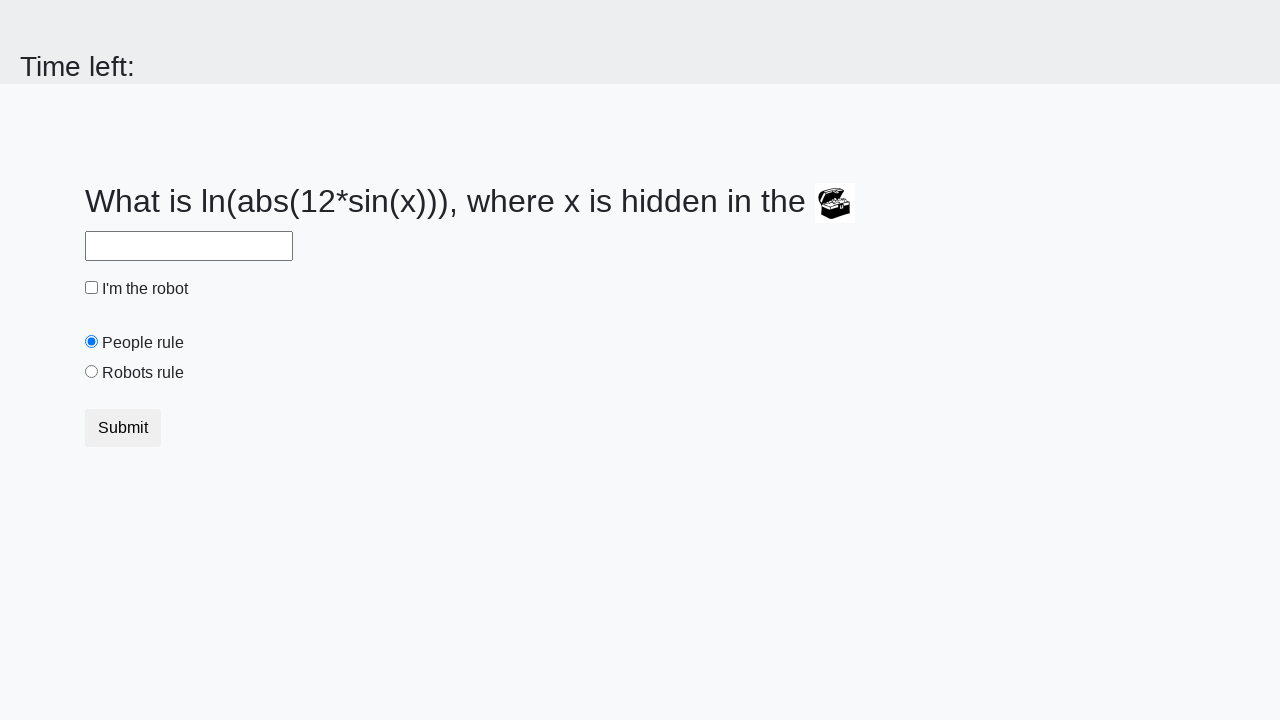

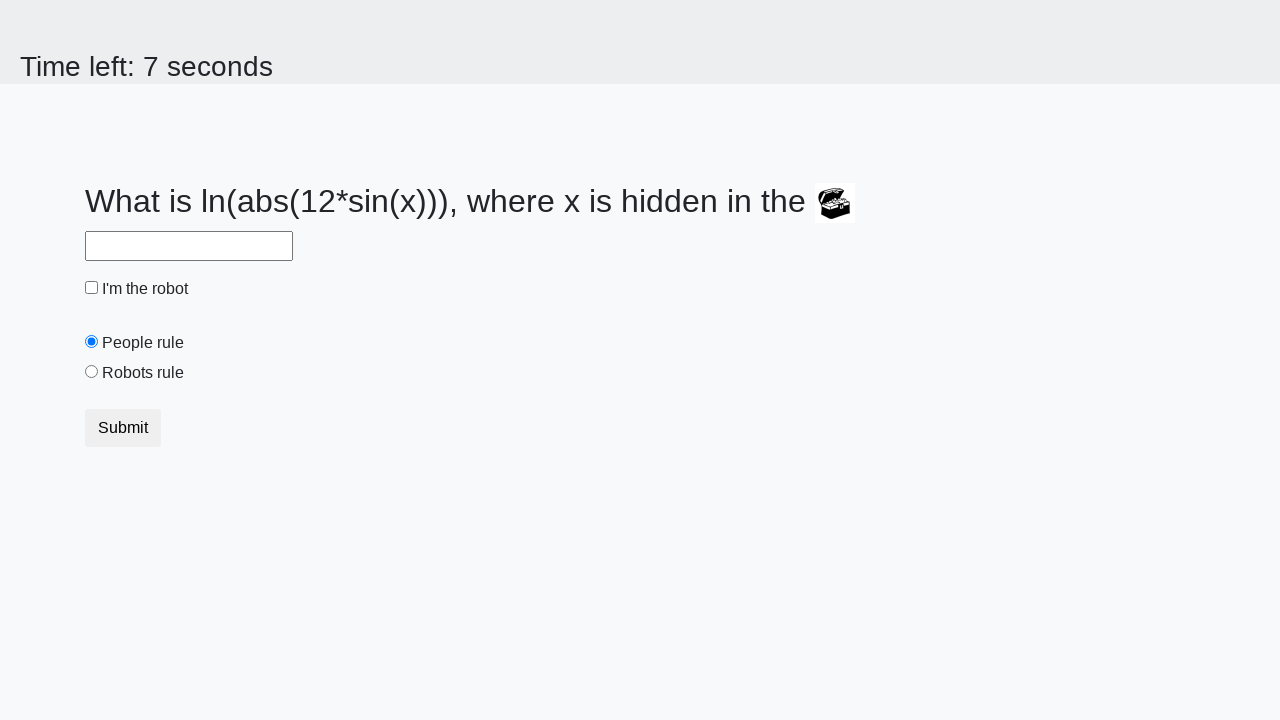